Navigates to the LIC India website, maximizes the window, retrieves the page title and URL, then minimizes the window.

Starting URL: https://licindia.in/

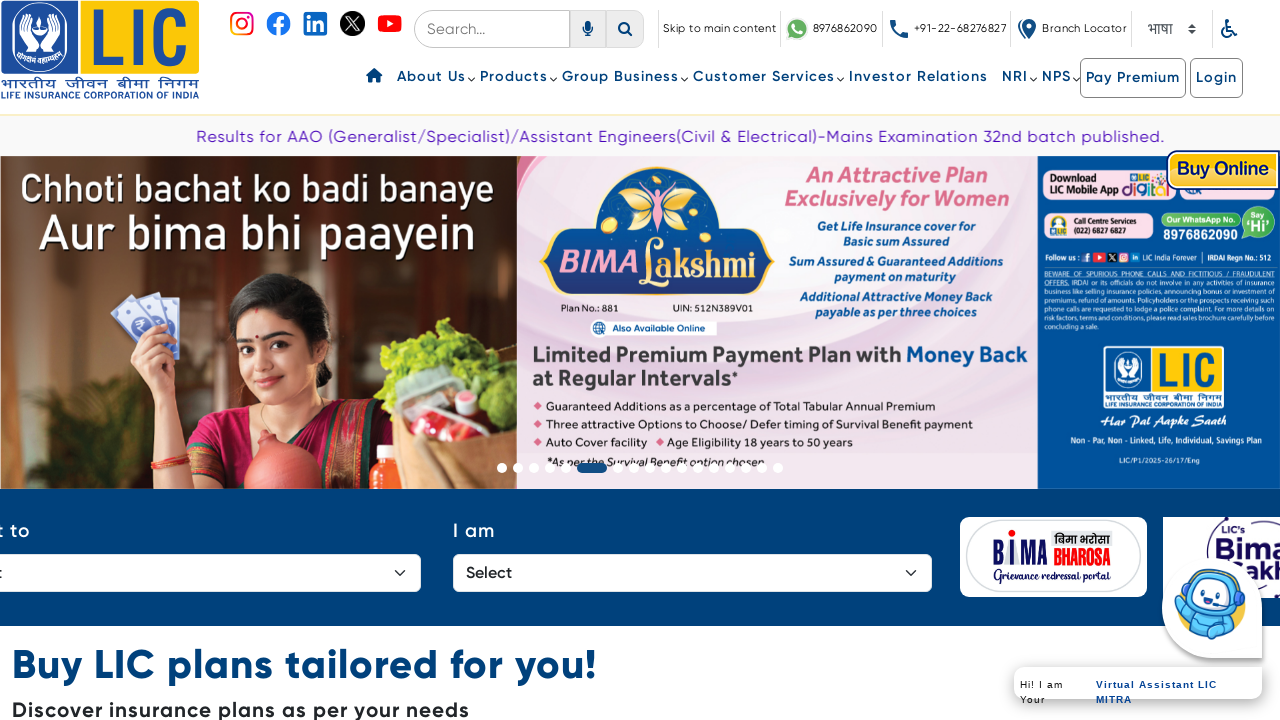

Maximized viewport to 1920x1080
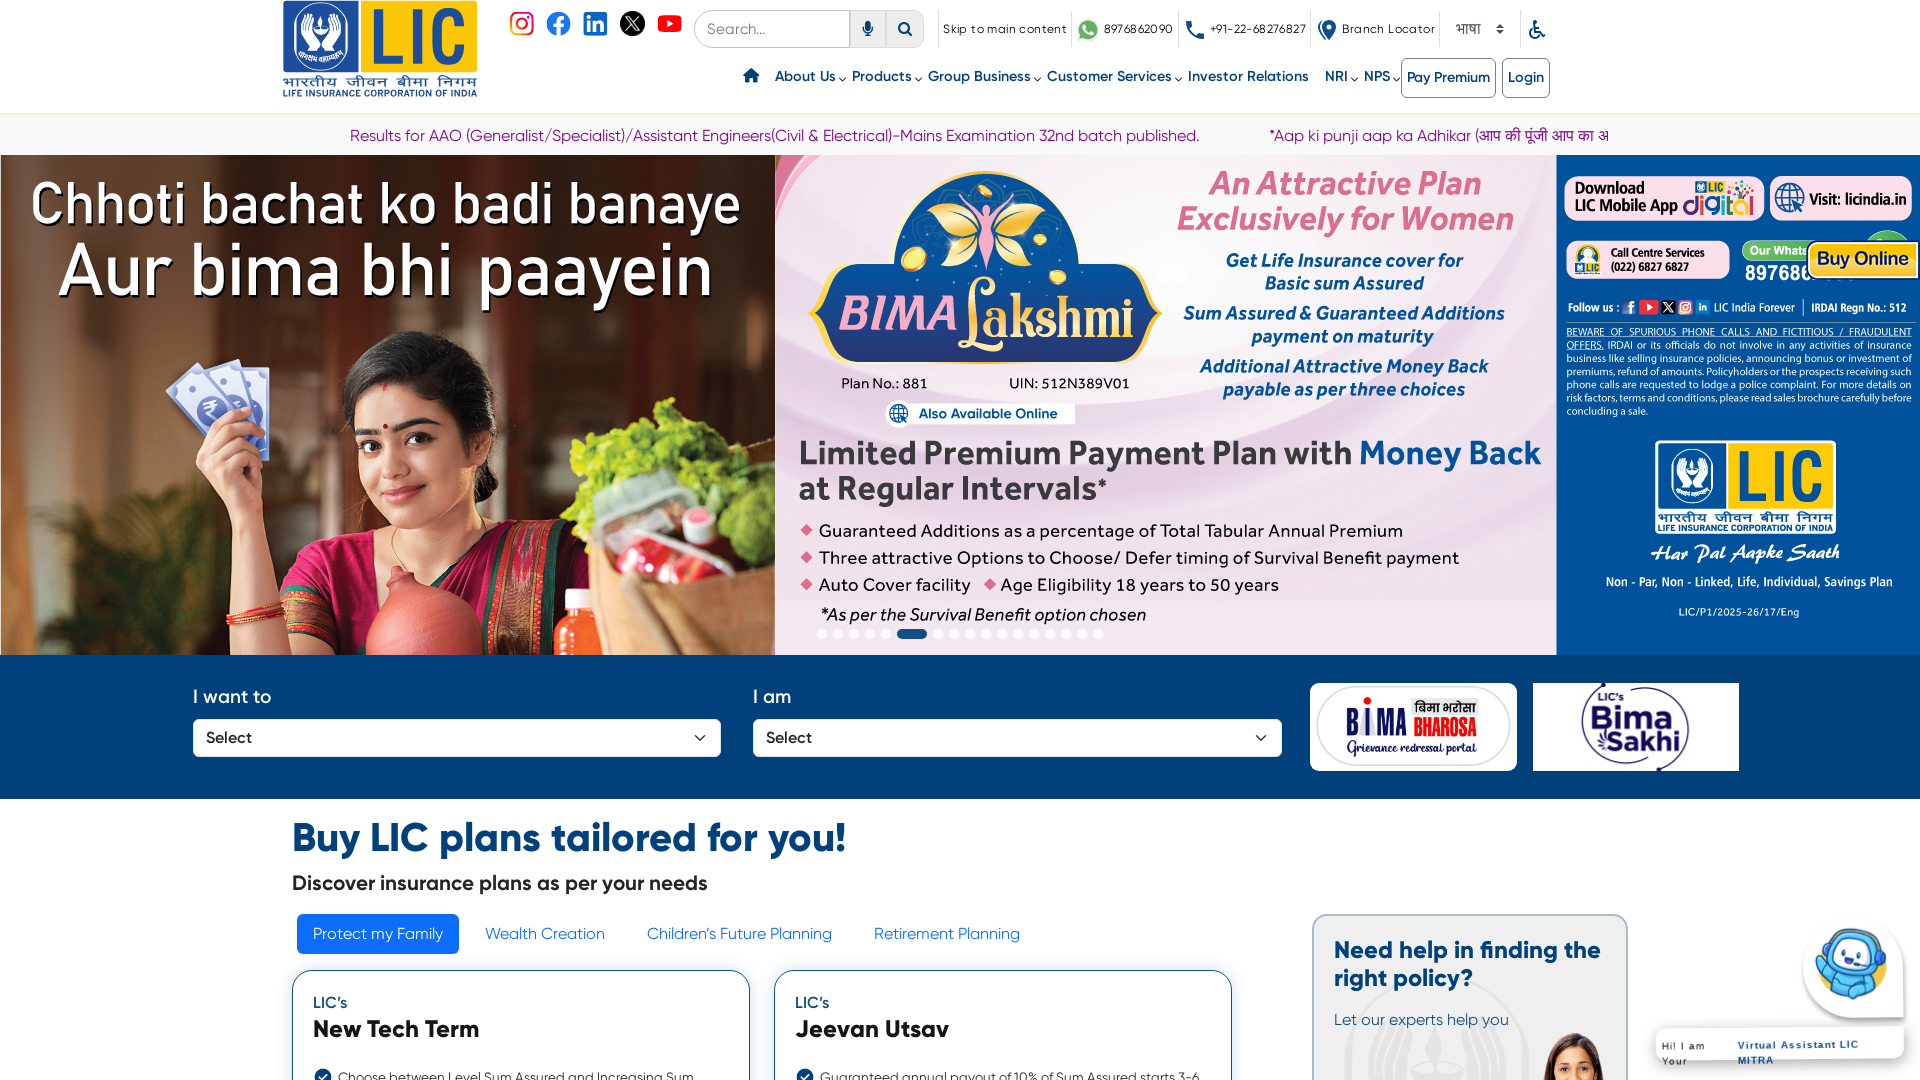

Retrieved page title: Home | Official website of Life Insurance Corporation of India.
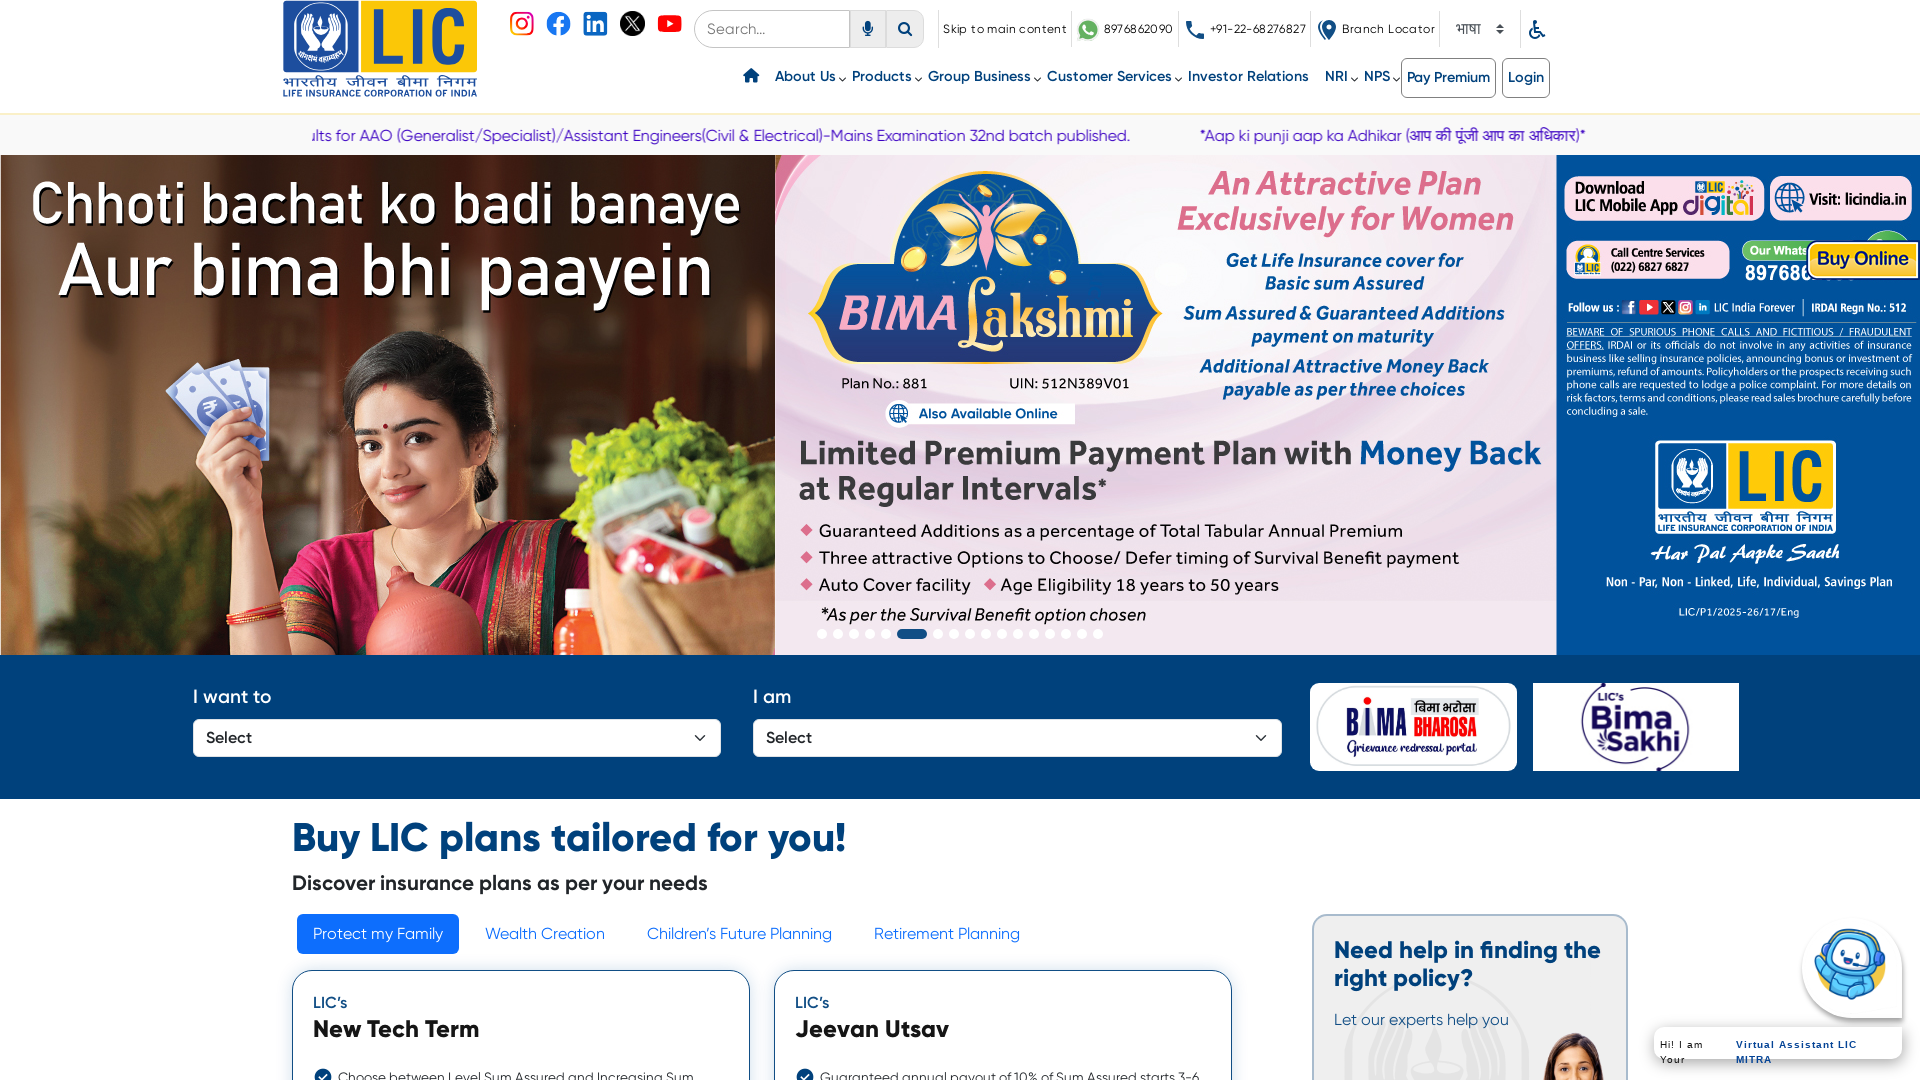

Retrieved current URL: https://licindia.in/
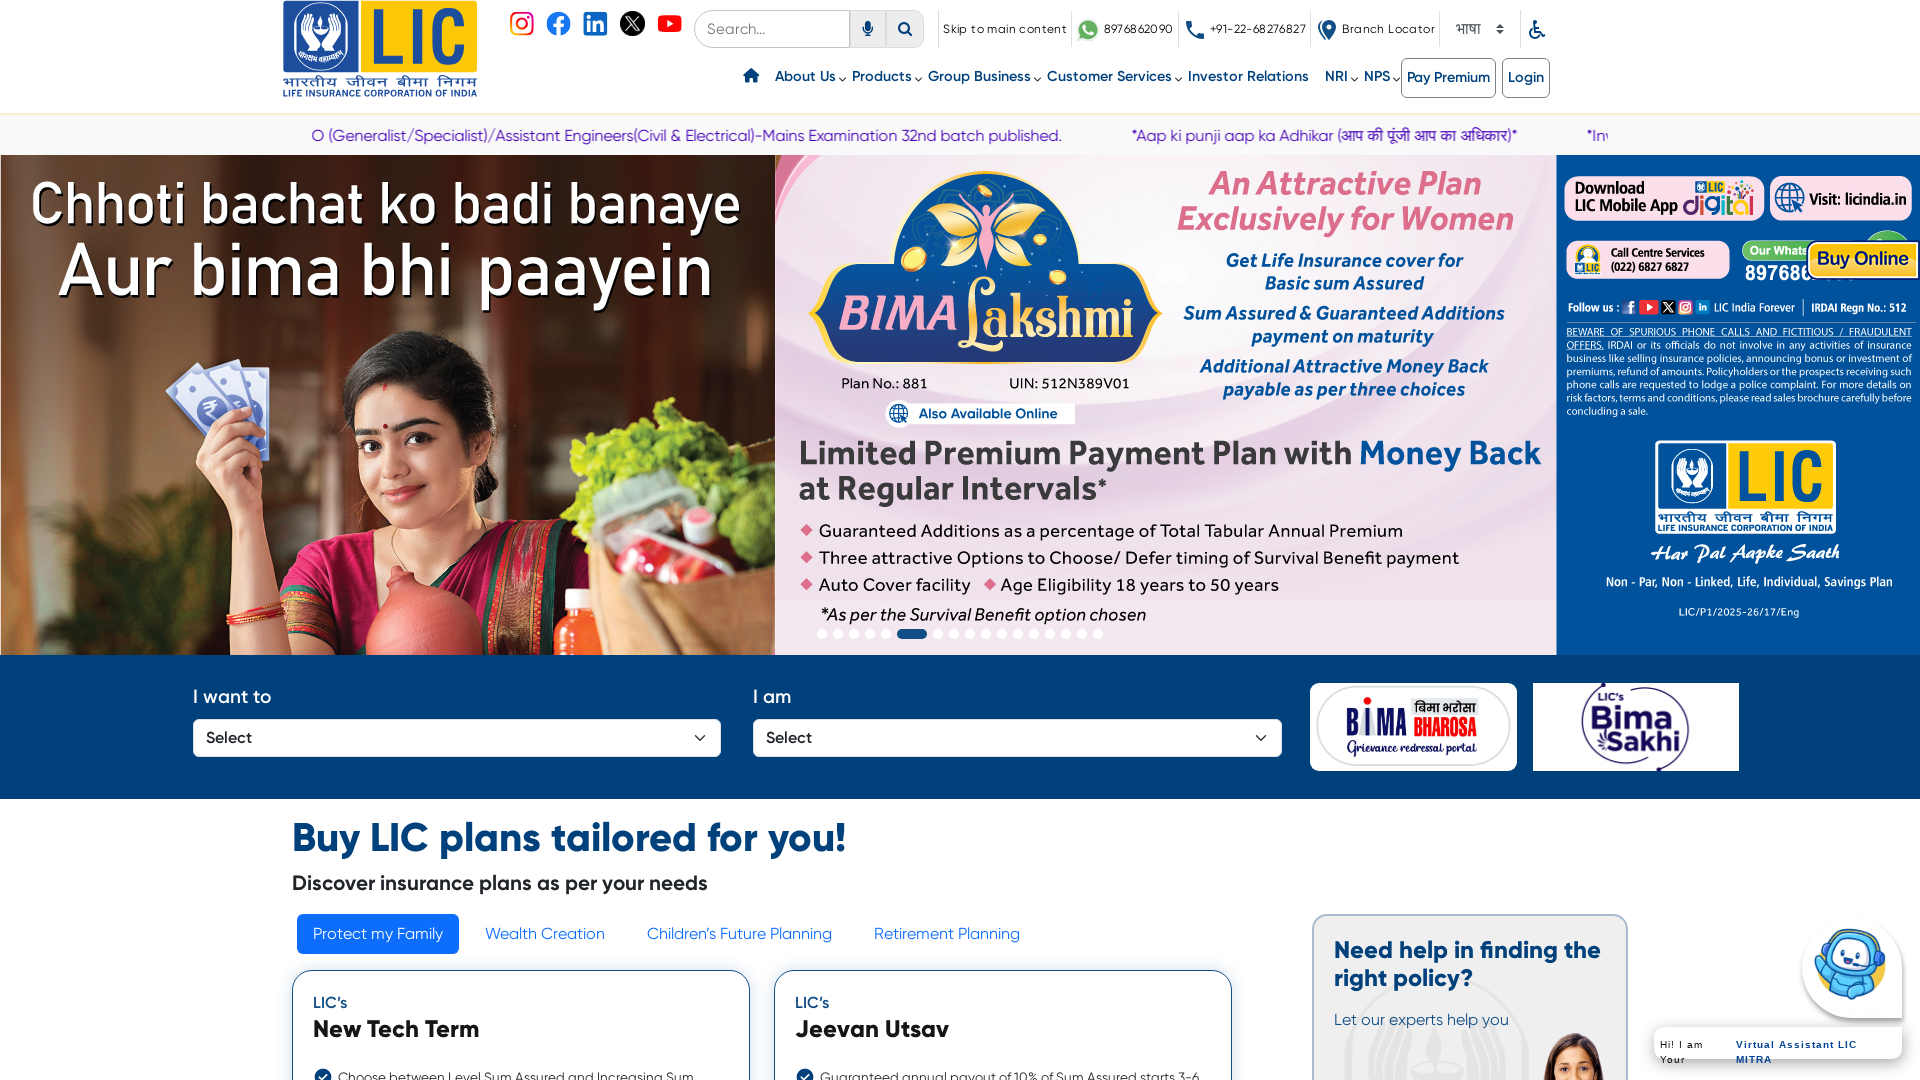

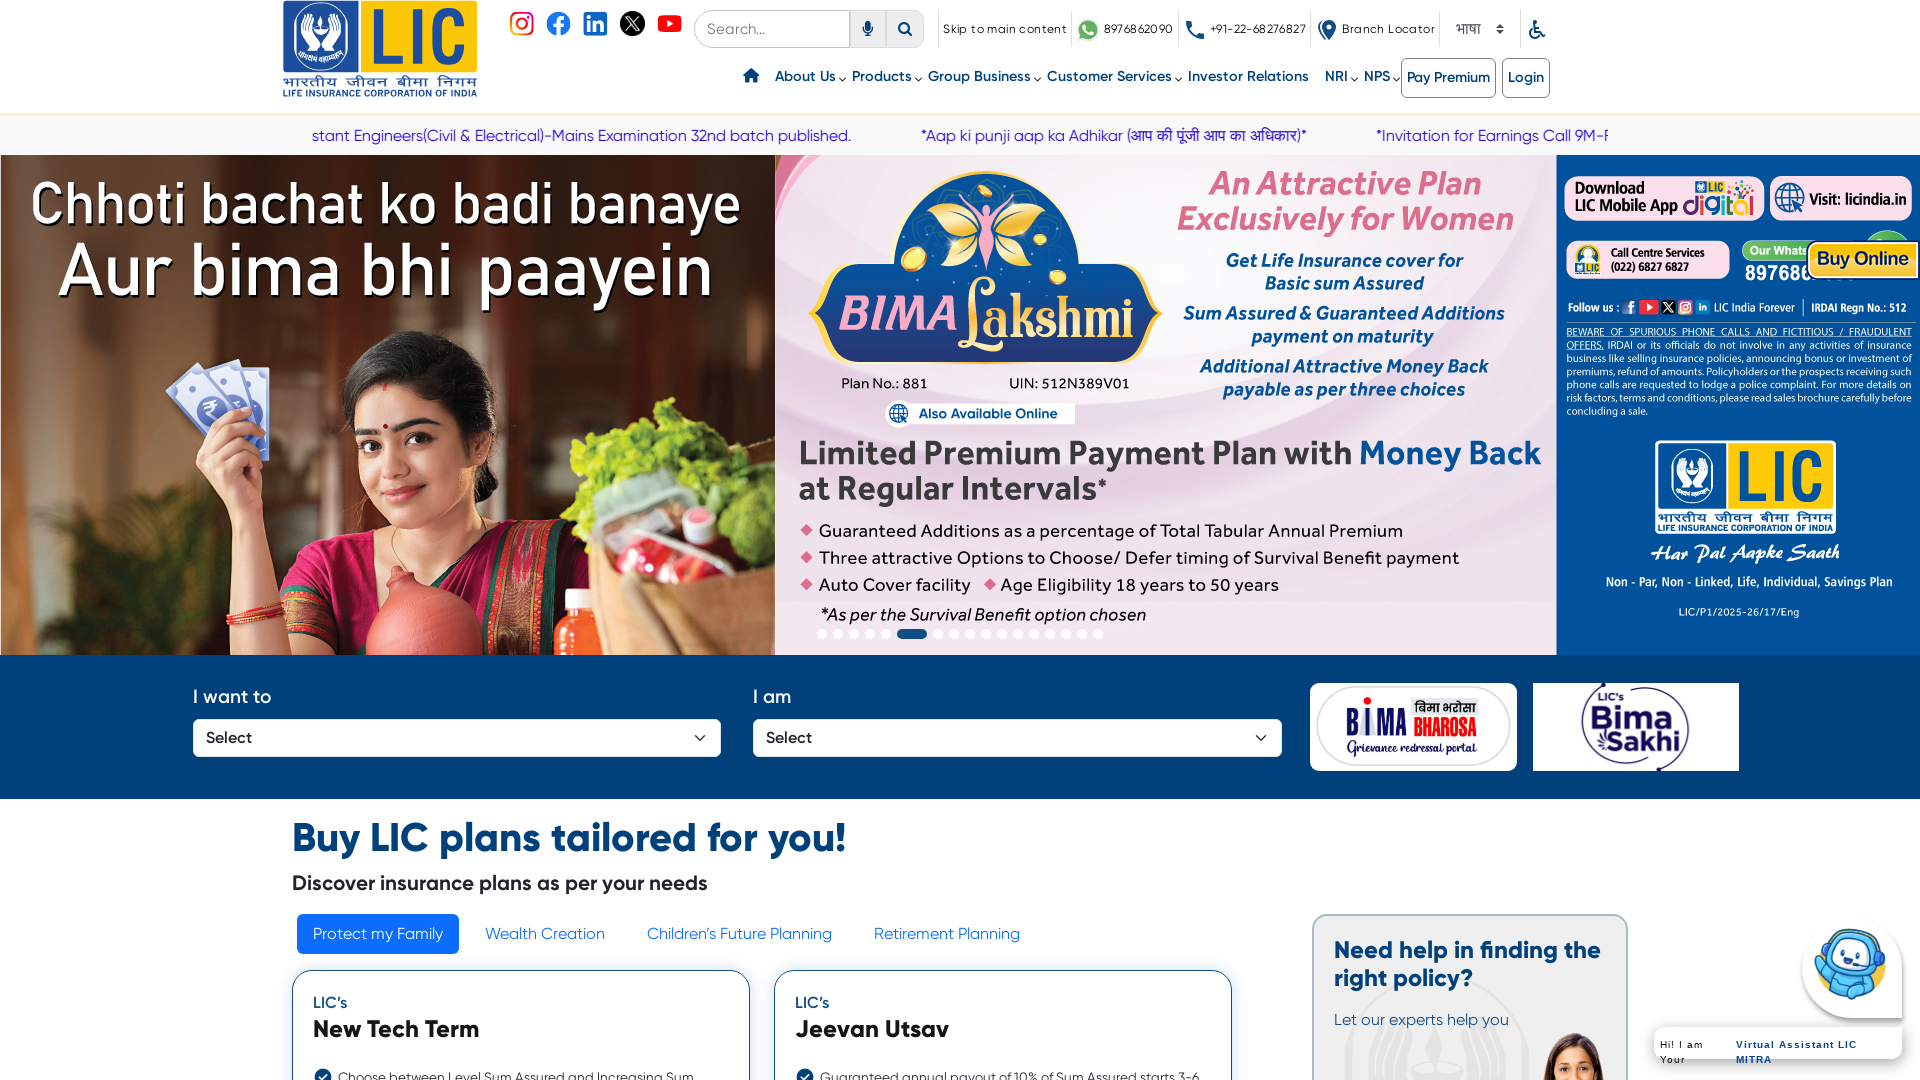